Tests frame handling by navigating through multiple frames and nested iframes, filling text inputs in each frame and interacting with elements in an inner iframe

Starting URL: https://ui.vision/demo/webtest/frames/

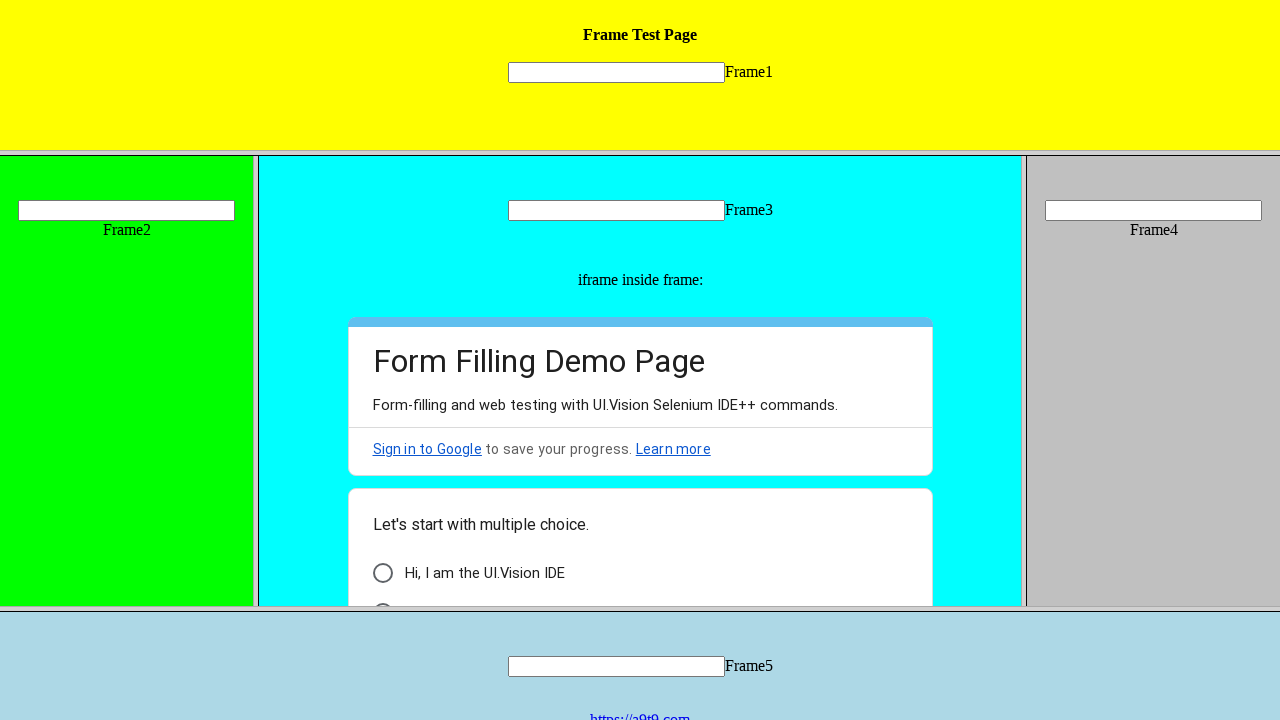

Located frame 1 with src='frame_1.html'
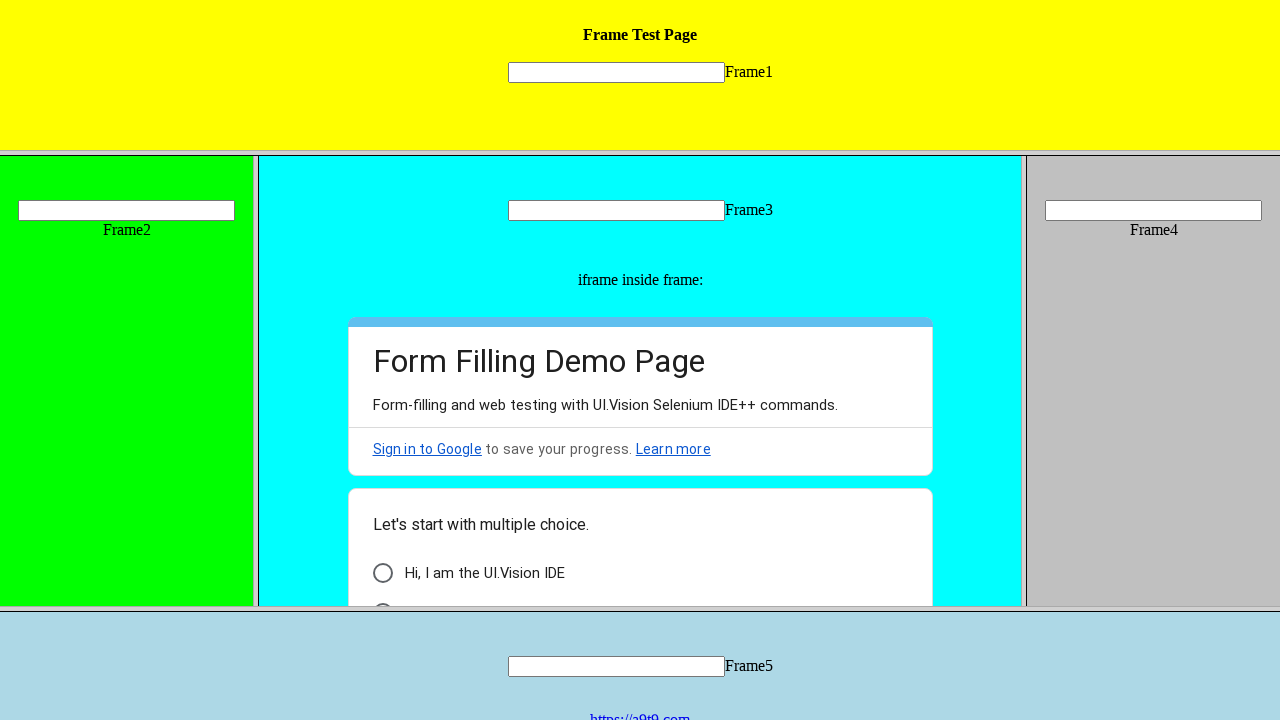

Filled text input in frame 1 with 'welcome1' on frame[src='frame_1.html'] >> internal:control=enter-frame >> input[name='mytext1
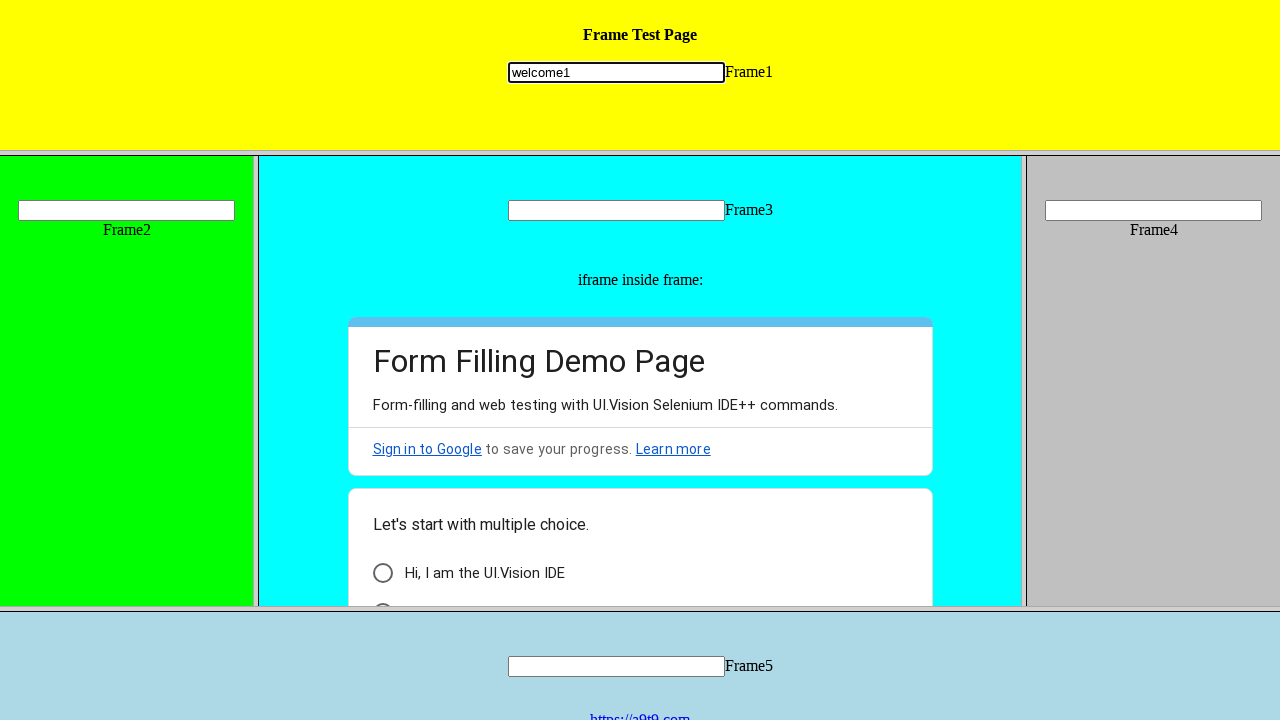

Located frame 2 with src='frame_2.html'
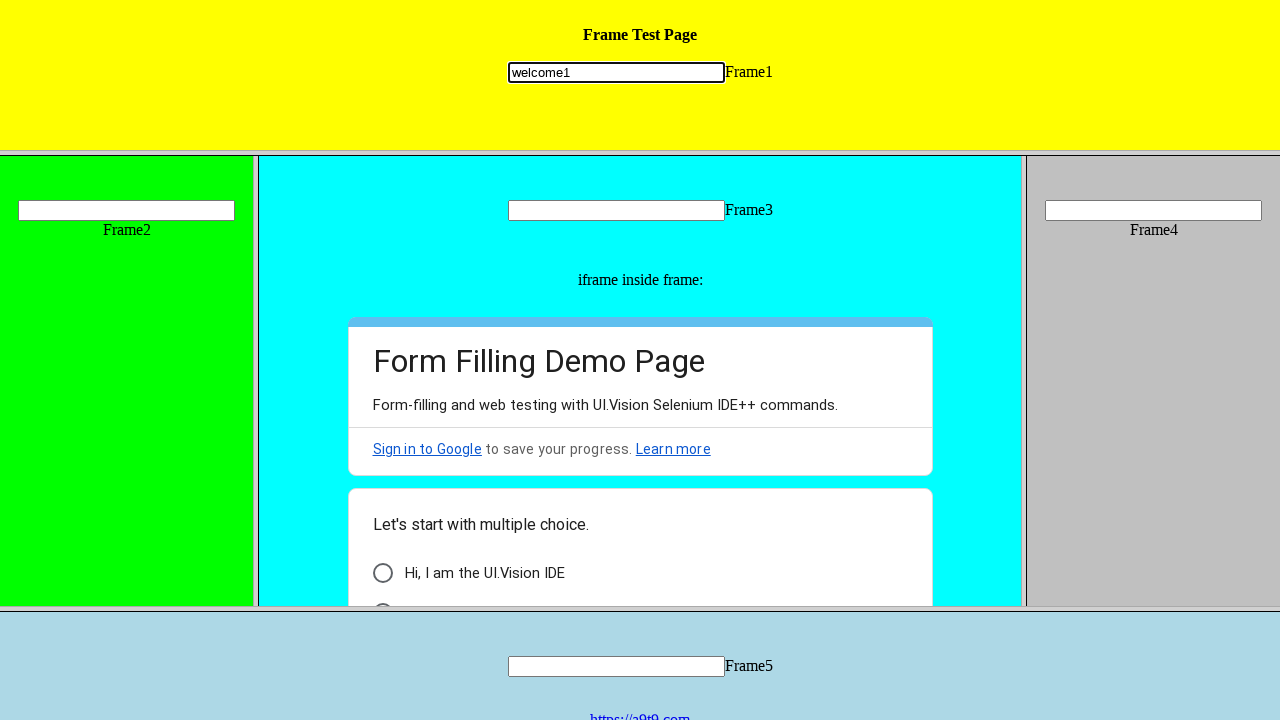

Filled text input in frame 2 with 'welcome2' on frame[src='frame_2.html'] >> internal:control=enter-frame >> input[name='mytext2
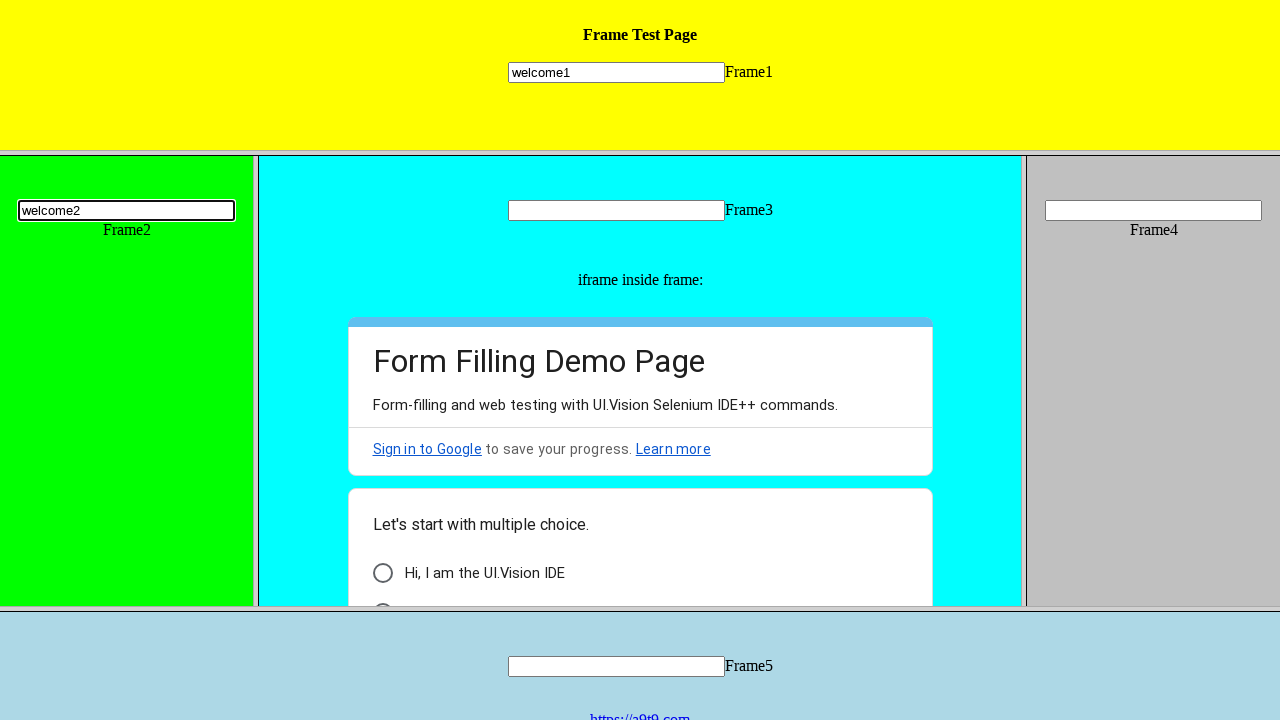

Located frame 3 with src='frame_3.html'
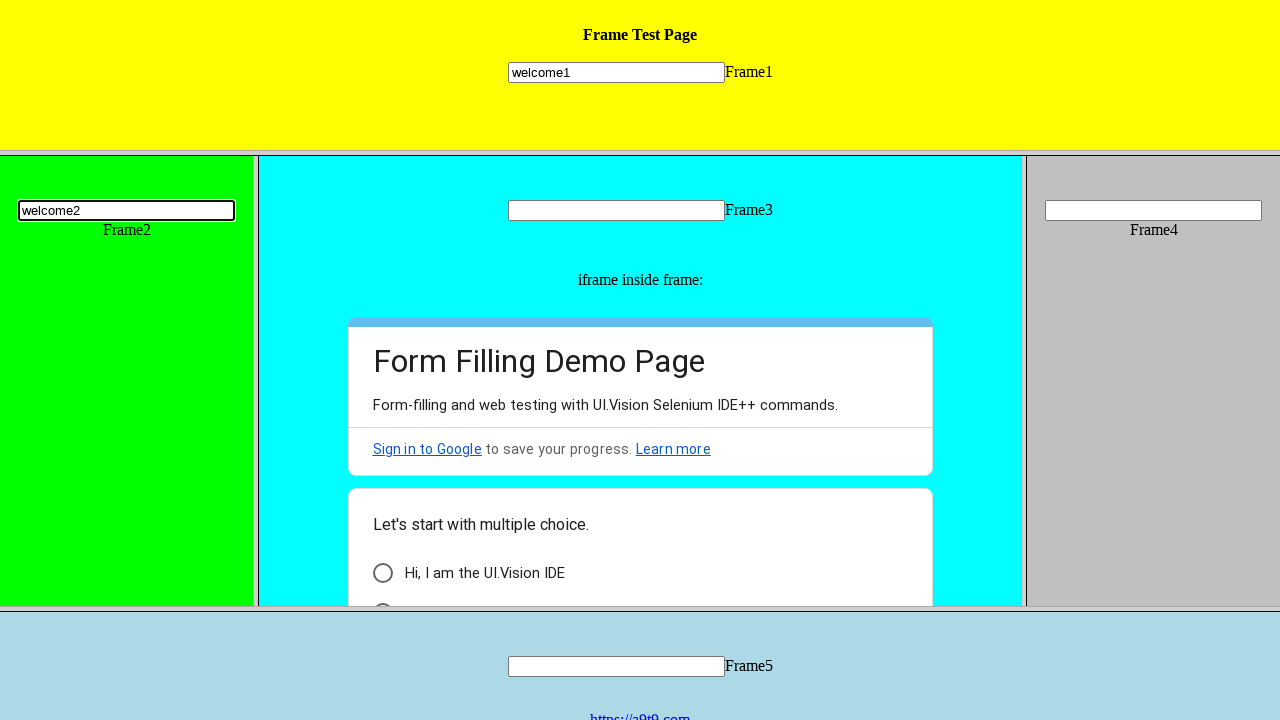

Filled text input in frame 3 with 'welcome3' on frame[src='frame_3.html'] >> internal:control=enter-frame >> input[name='mytext3
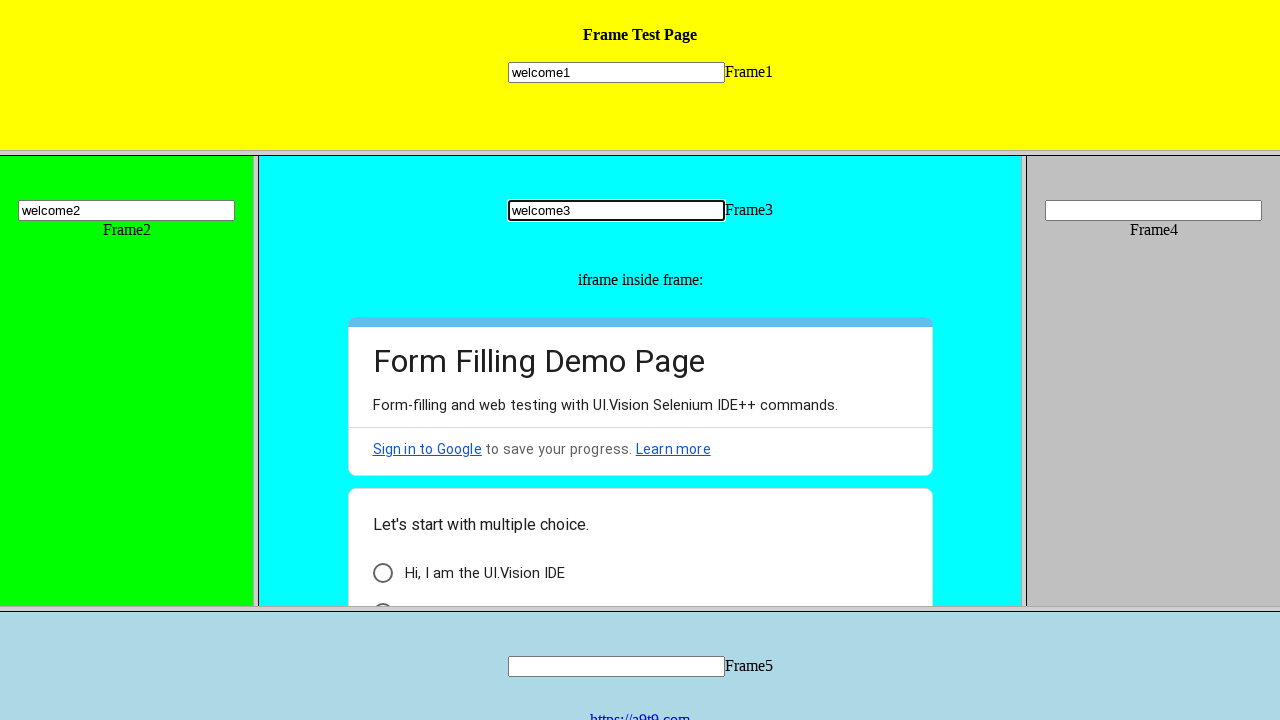

Located first inner iframe nested in frame 3
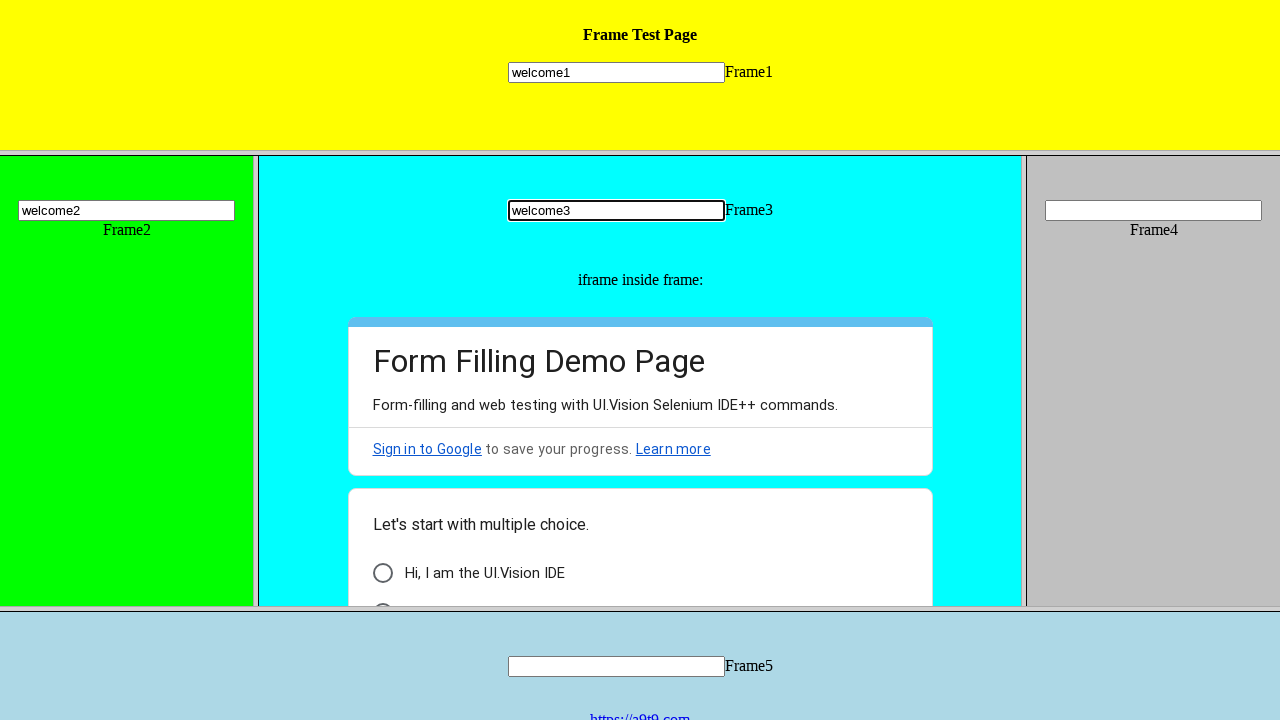

Clicked radio button (second AB7Lab.Id5V1 element) in inner iframe at (382, 596) on frame[src='frame_3.html'] >> internal:control=enter-frame >> iframe >> nth=0 >> 
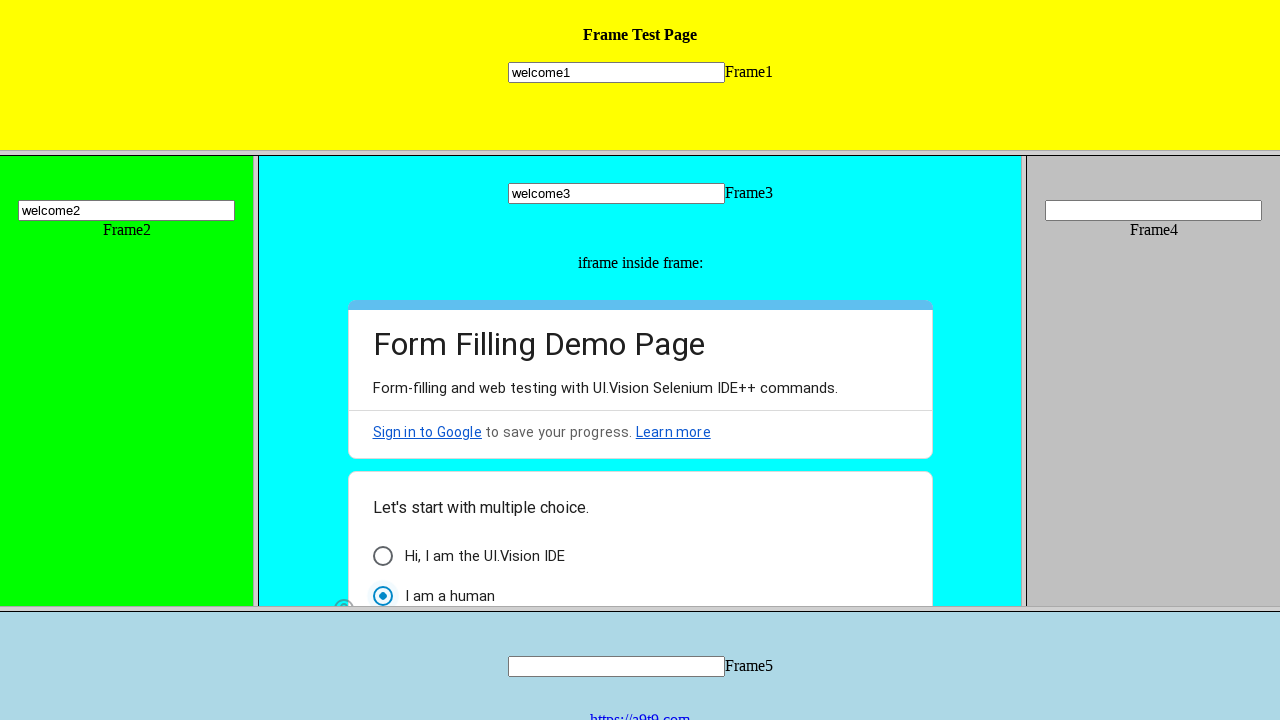

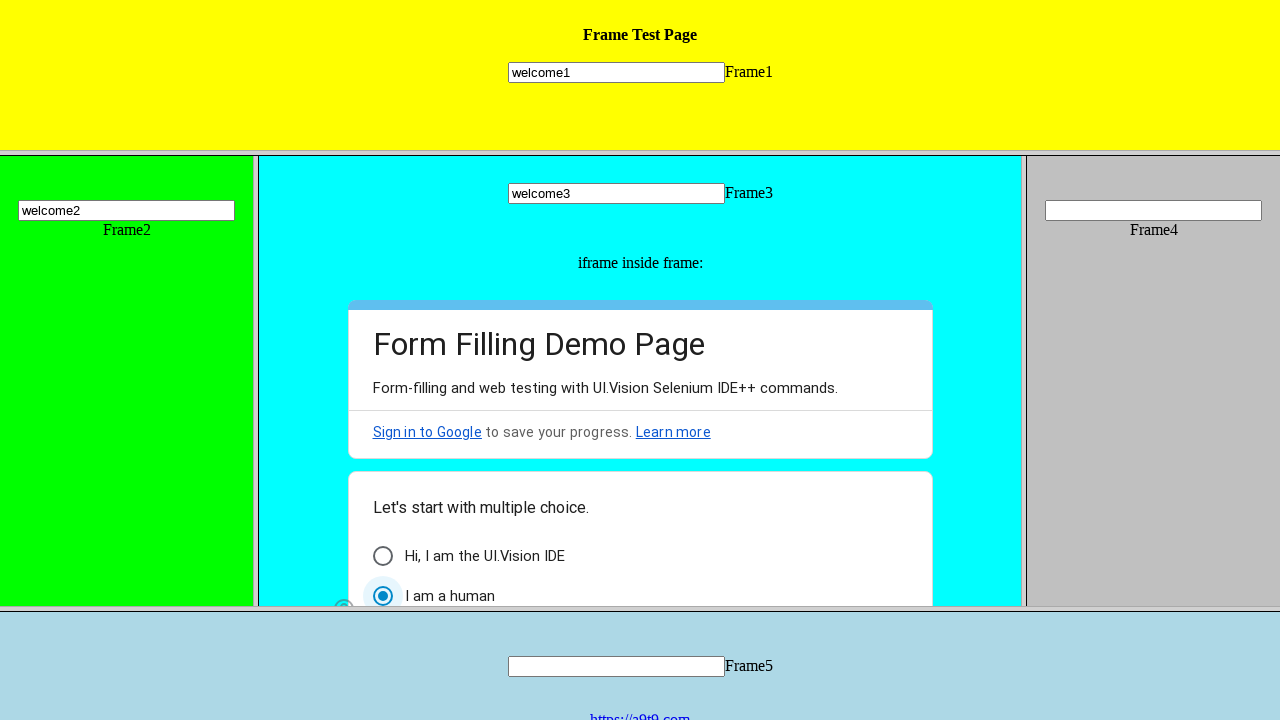